Tests browser navigation by clicking a File Download link, then using back and forward navigation buttons, and testing window minimize/maximize functionality

Starting URL: https://the-internet.herokuapp.com/

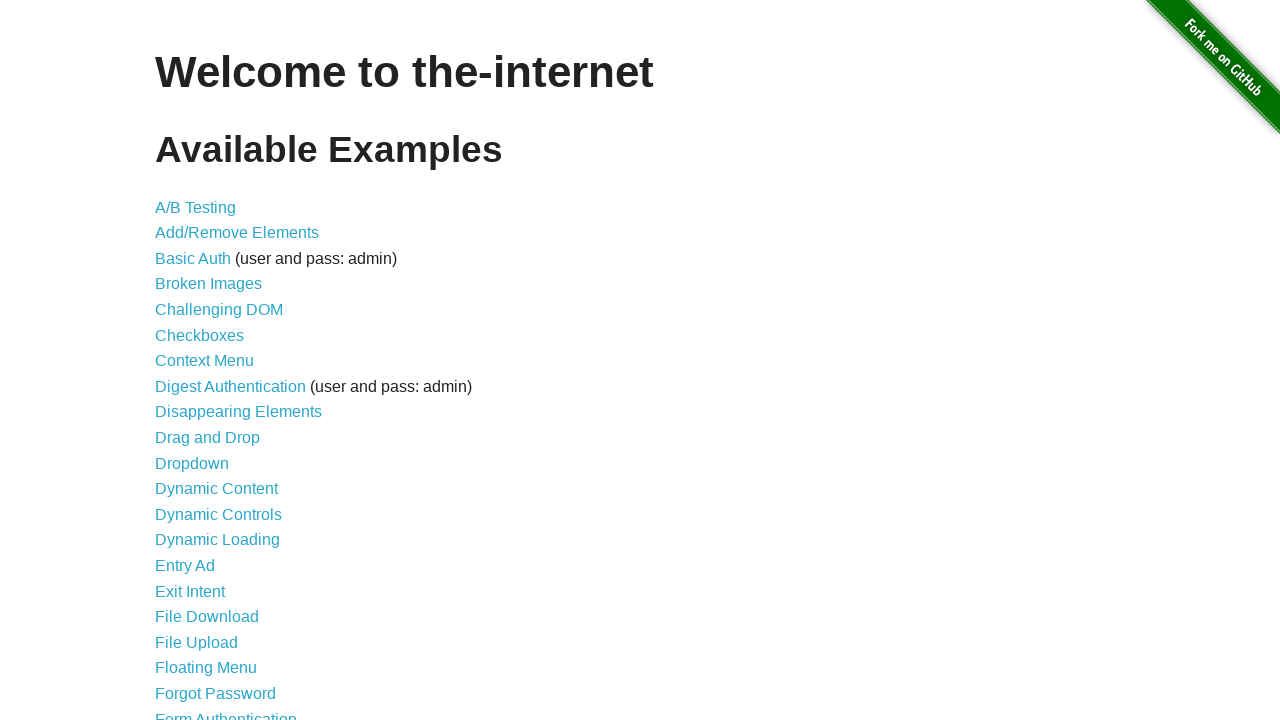

Clicked on File Download link at (207, 617) on text=File Download
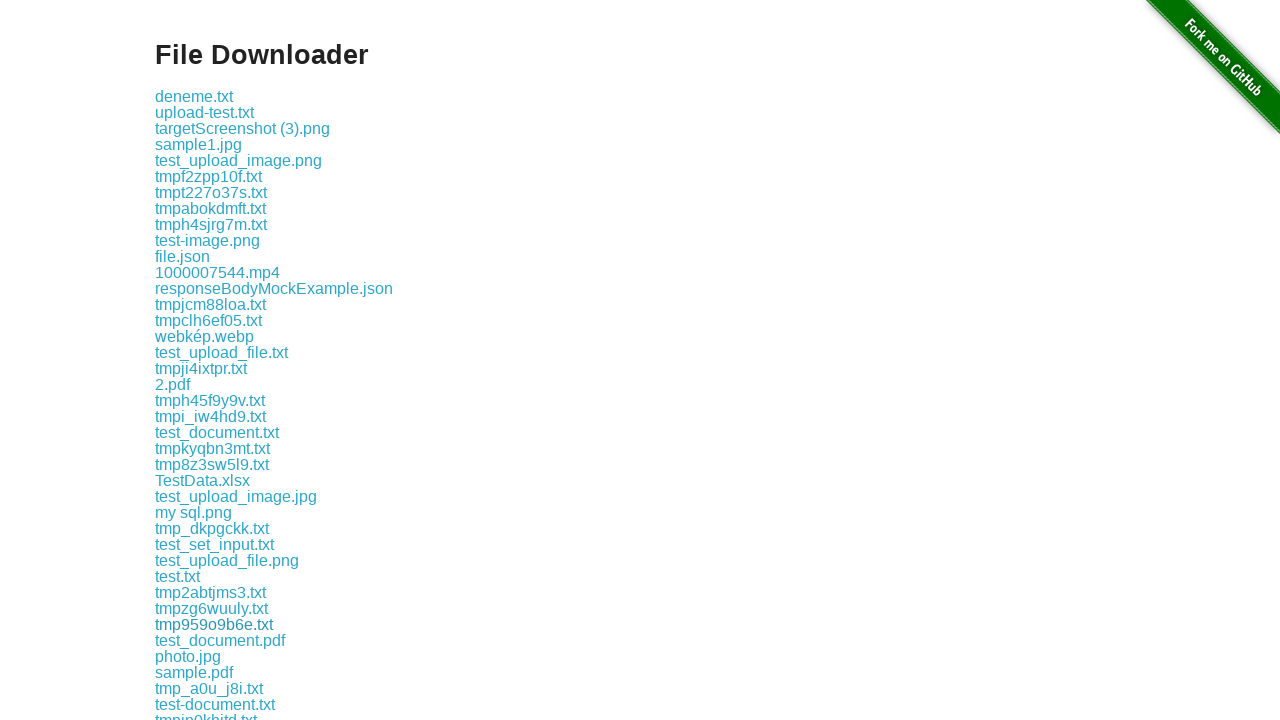

Navigated back to previous page using back button
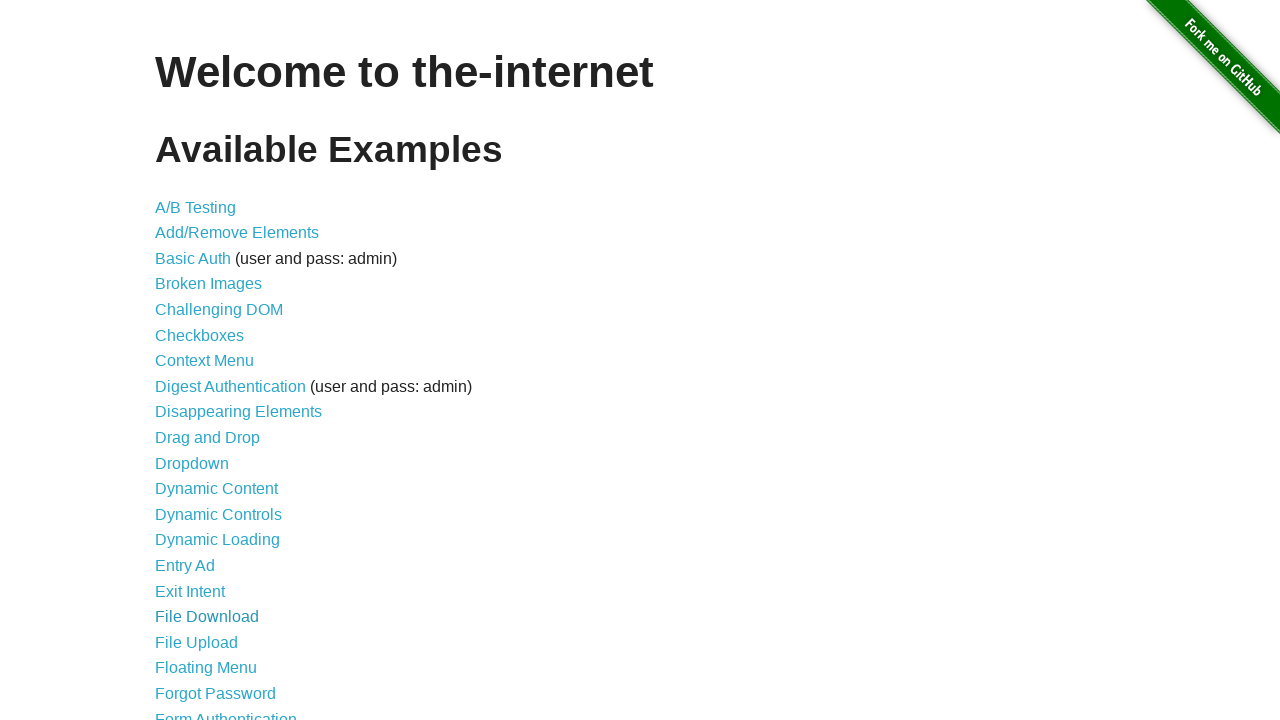

Navigated forward to File Download page using forward button
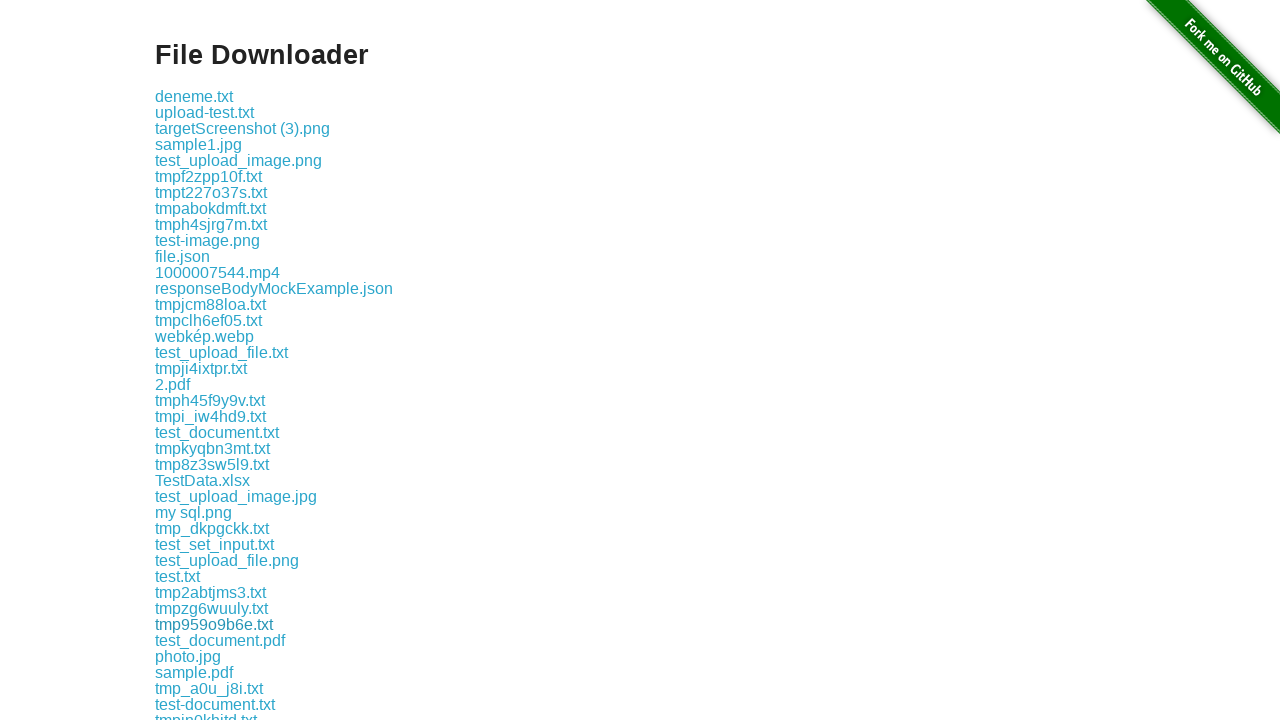

Page loaded and DOM content ready
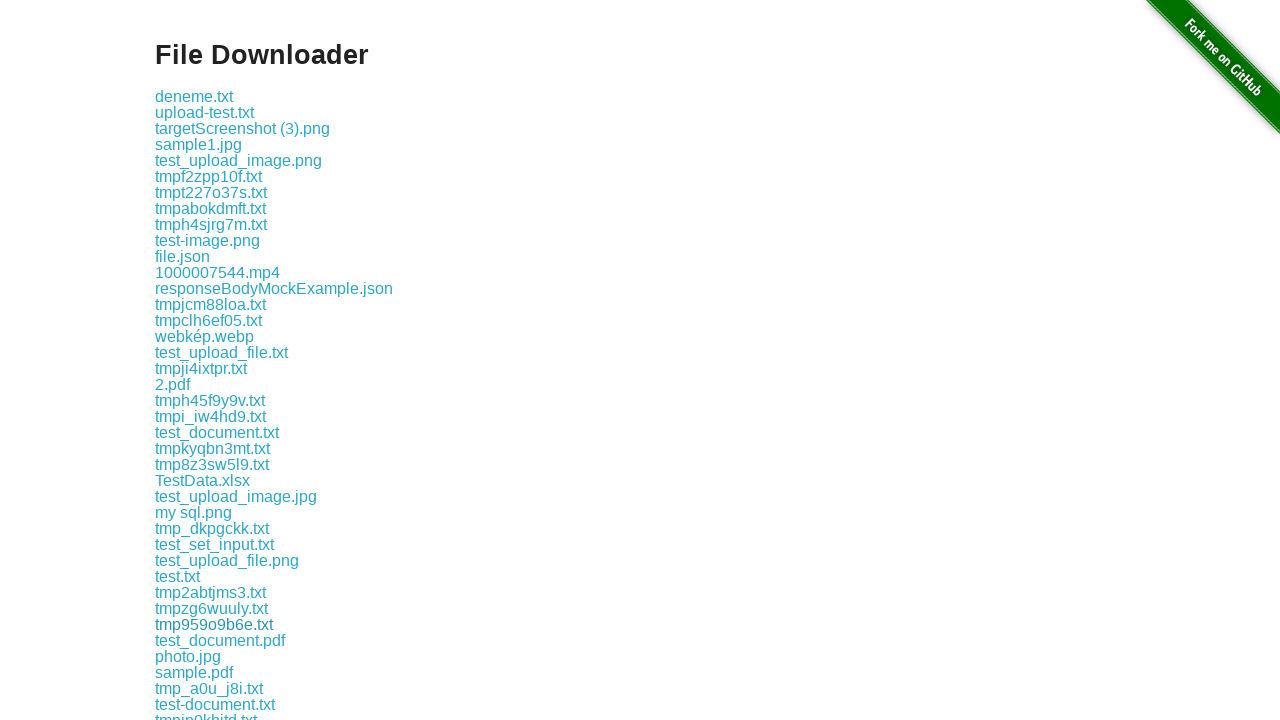

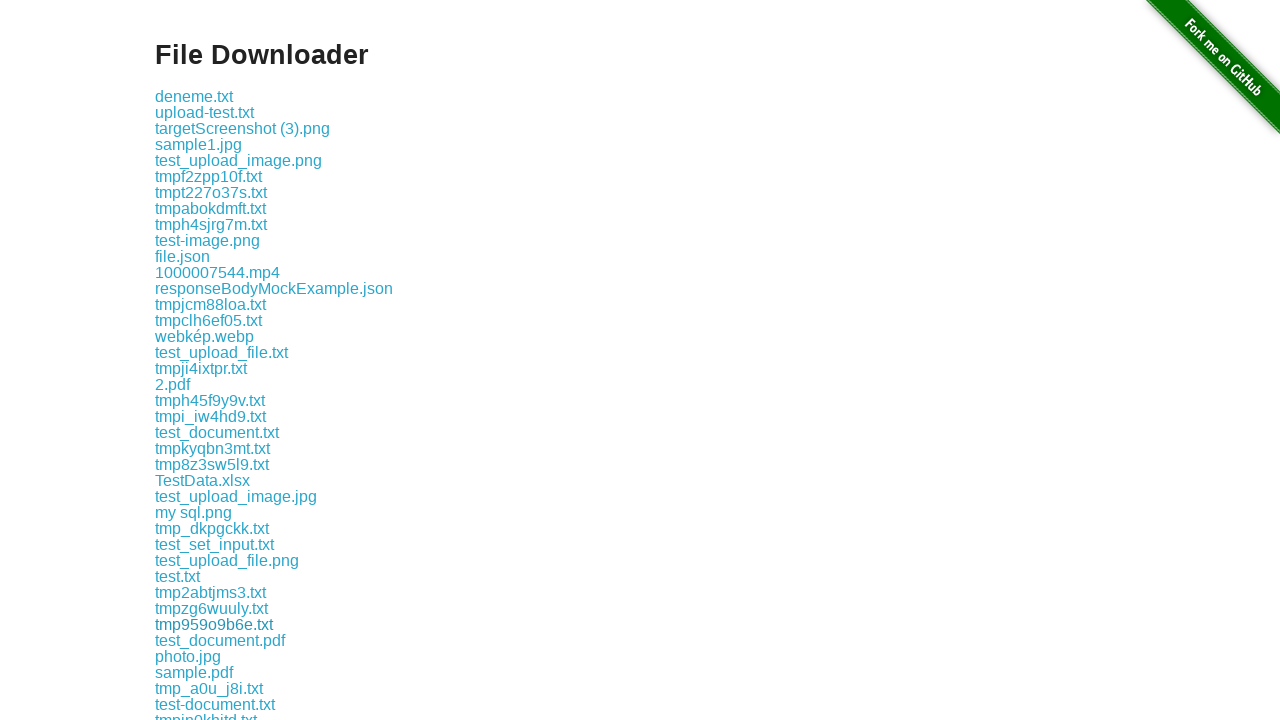